Tests file upload functionality by selecting a file and verifying it appears in the file list

Starting URL: https://davidwalsh.name/demo/multiple-file-upload.php

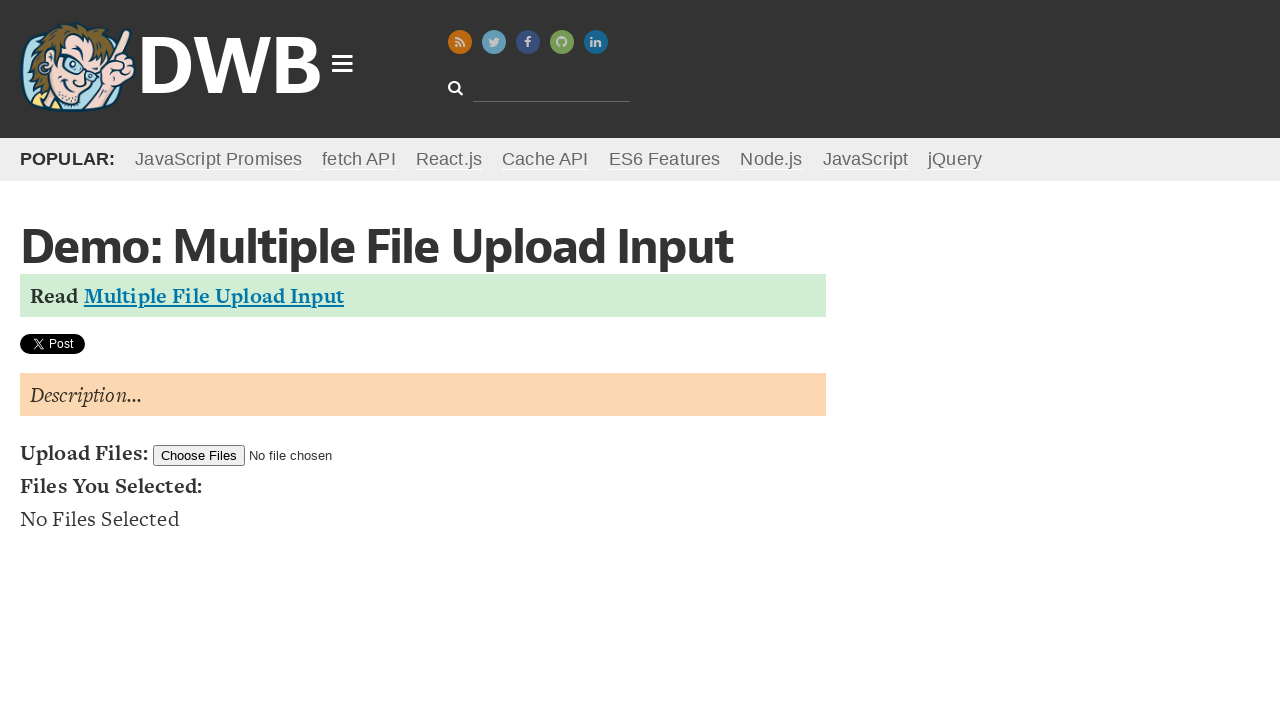

Set temporary test file for upload
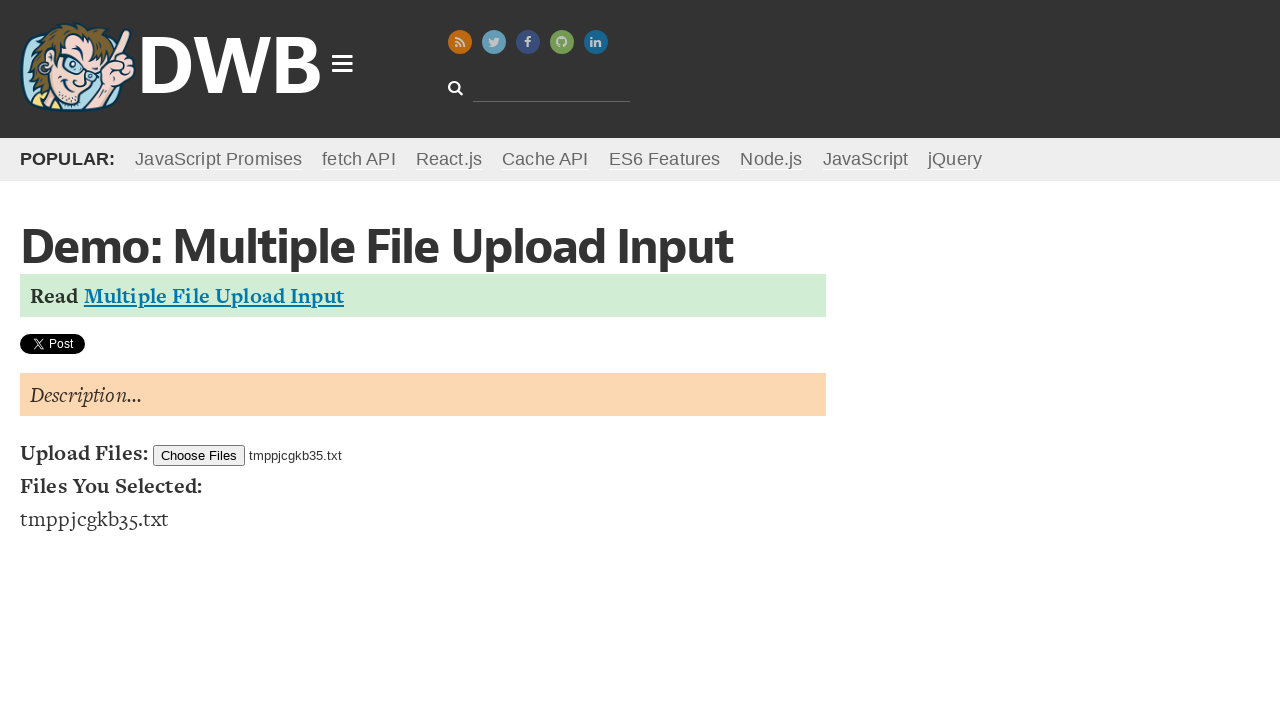

Waited for file list to appear
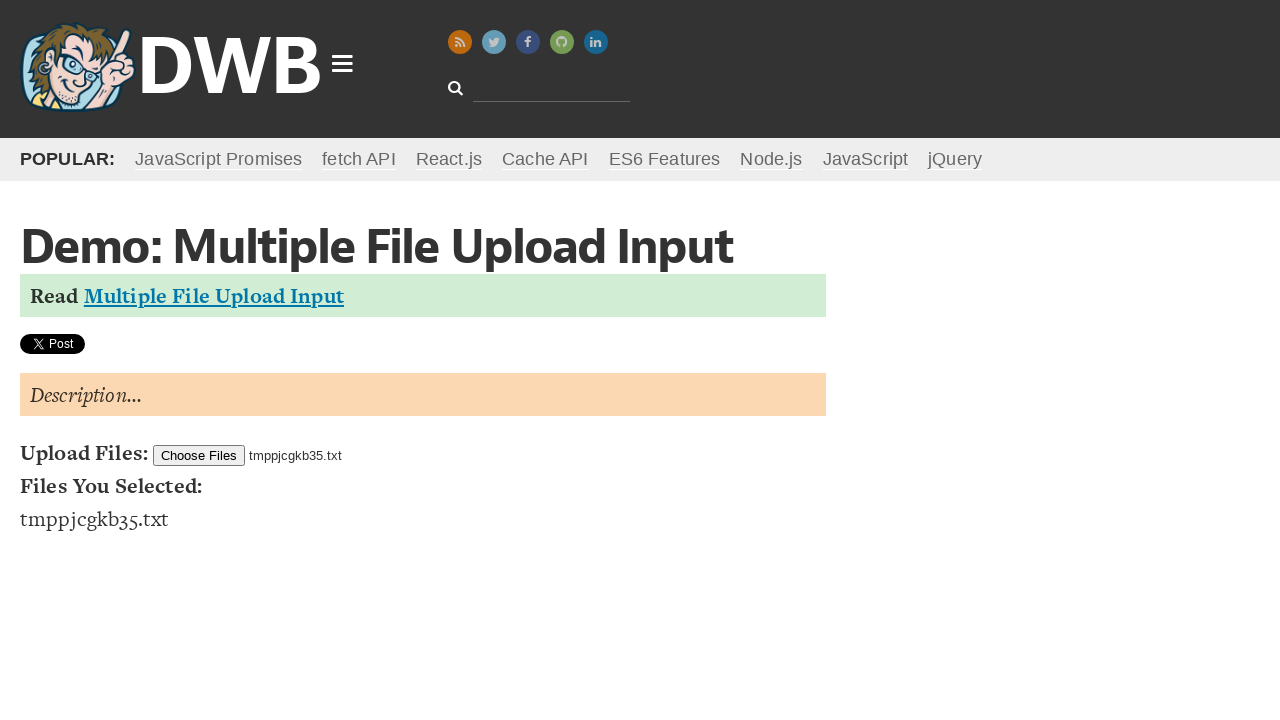

Retrieved uploaded file list content
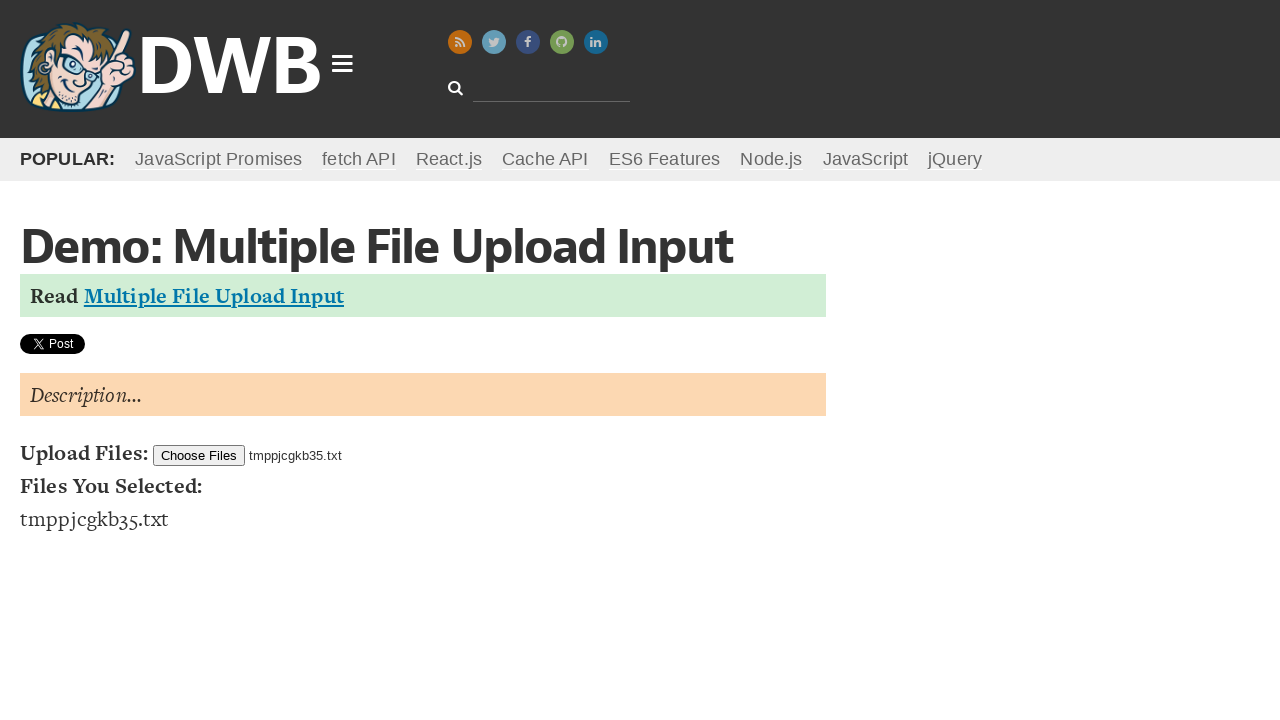

Verified file 'tmppjcgkb35.txt' appears in file list
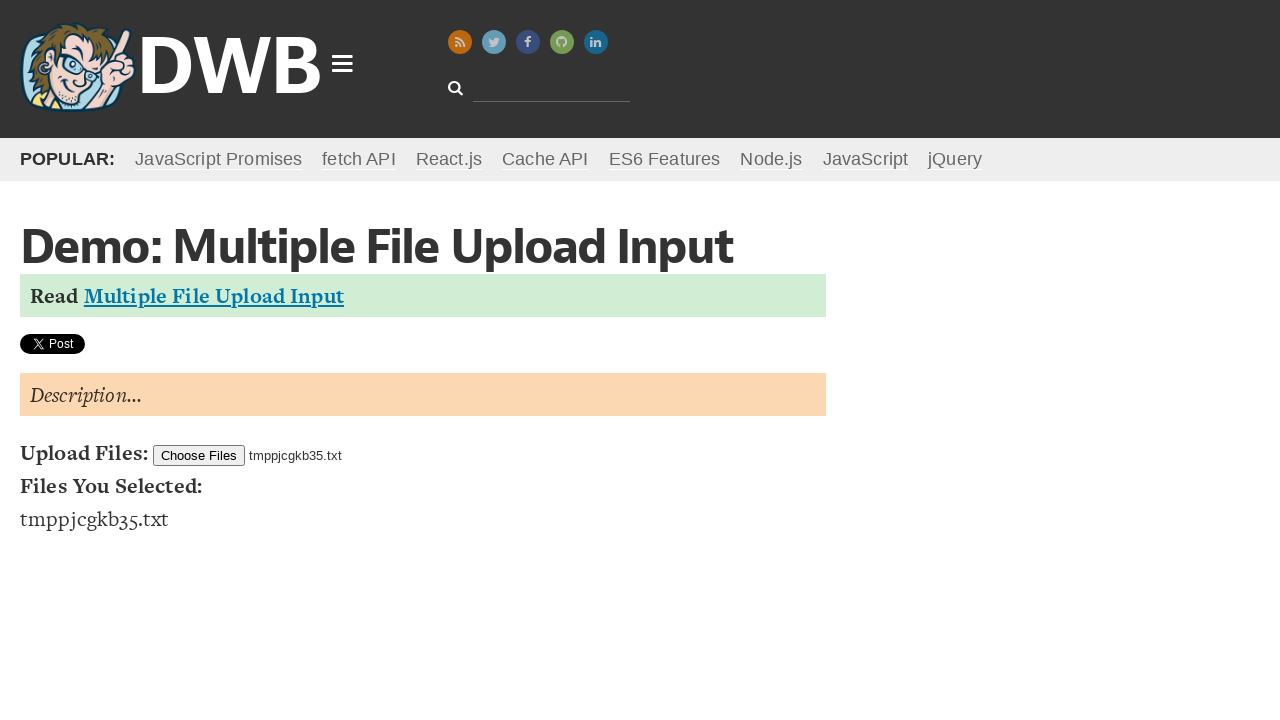

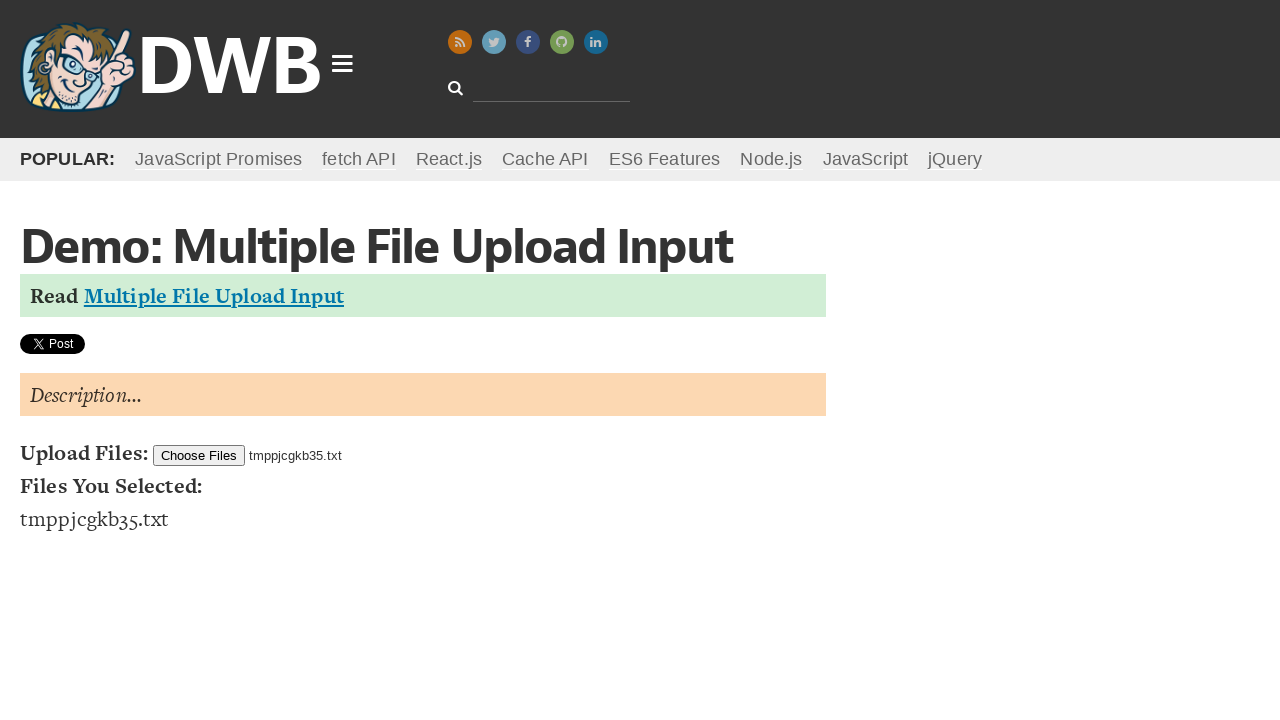